Navigates through a paginated table, clicking checkboxes for each row across all pages

Starting URL: https://testautomationpractice.blogspot.com/

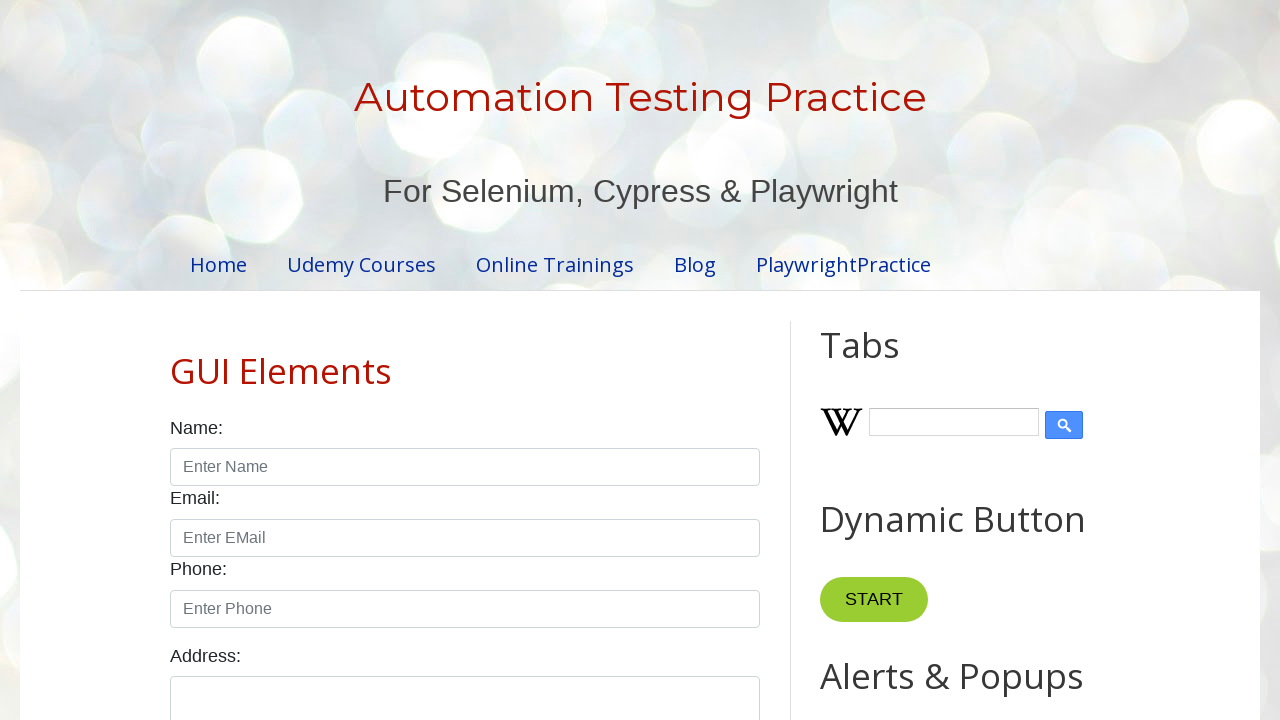

Scrolled down to the table section
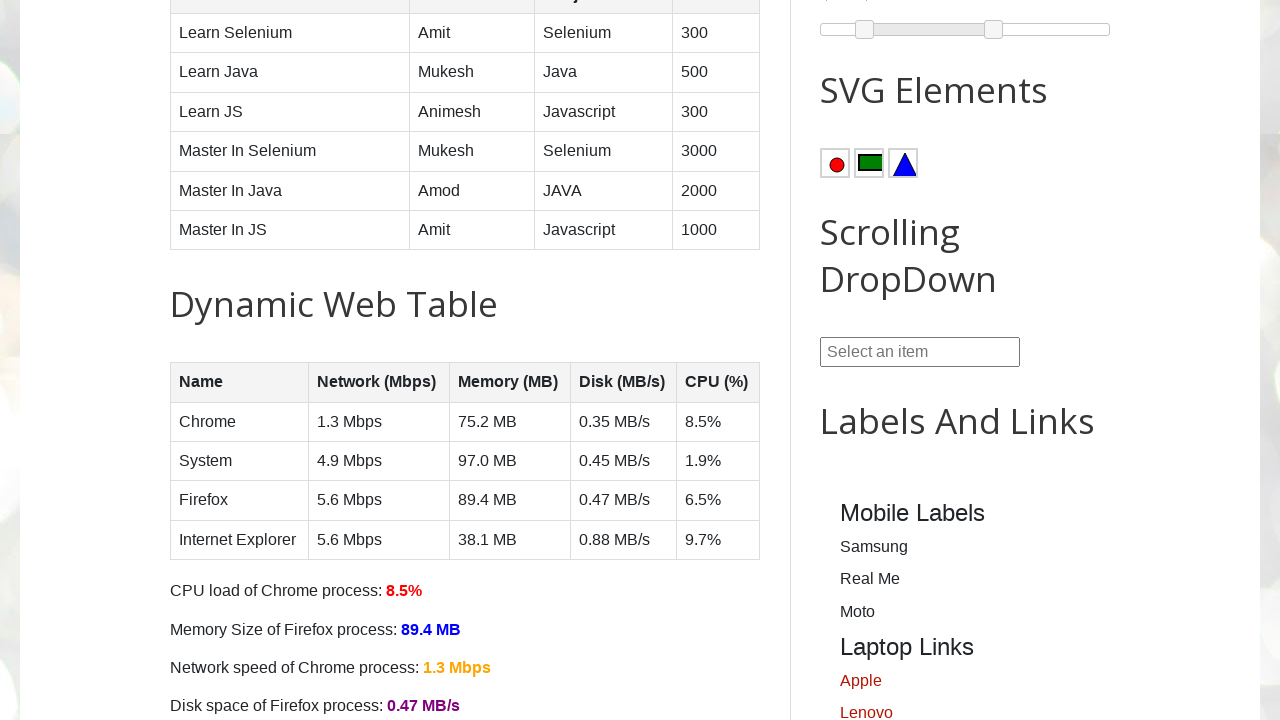

Retrieved total number of pagination items: 4
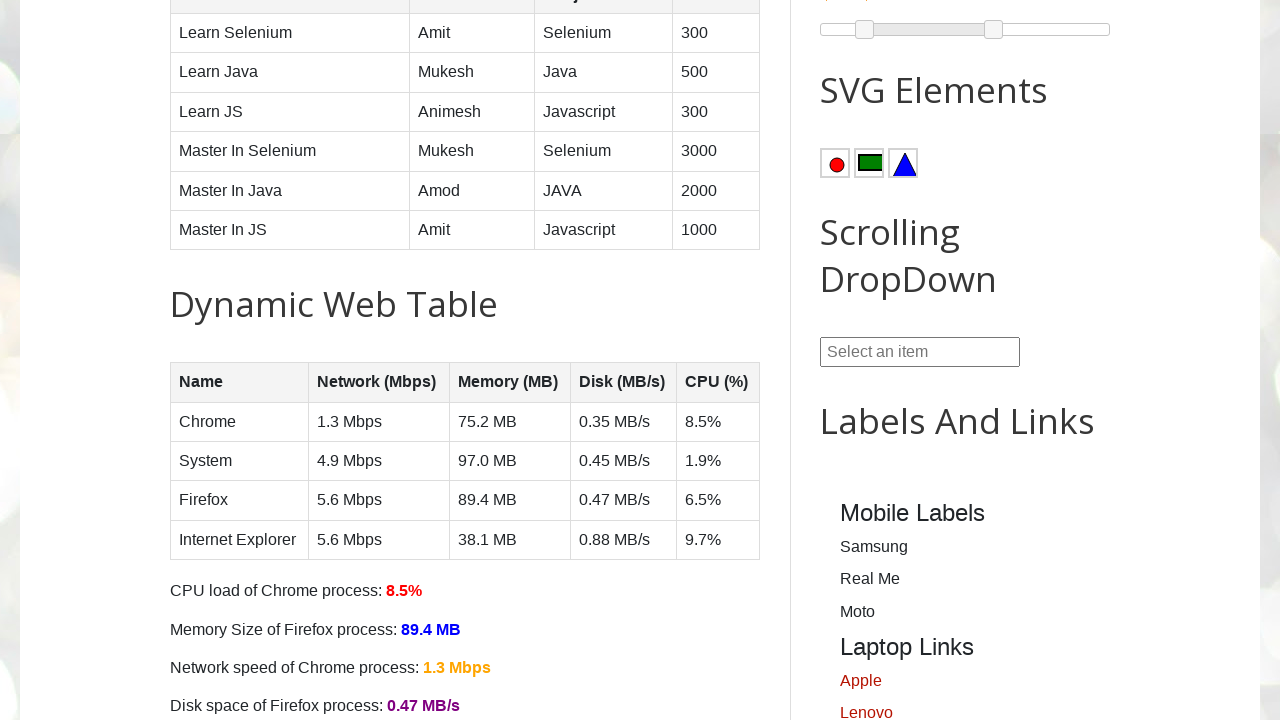

Retrieved number of rows on page 1: 5
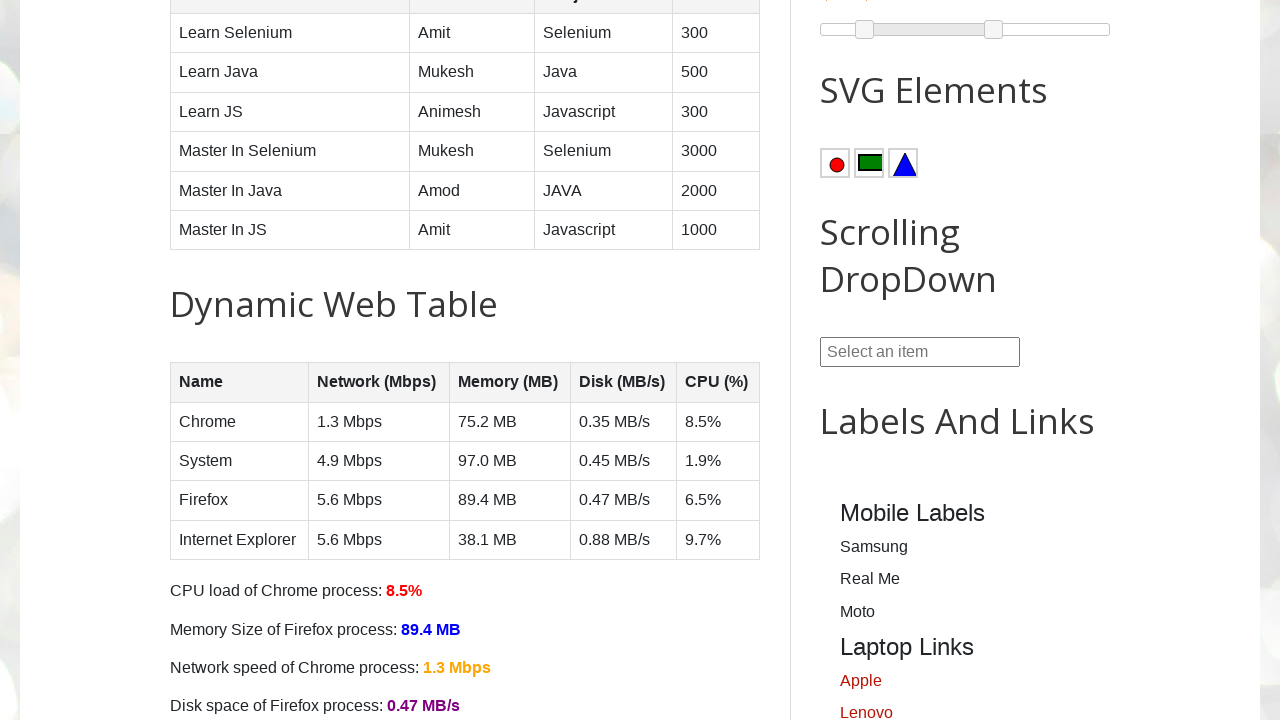

Clicked checkbox for row 1 on page 1 at (651, 361) on //div[@class='table-container']//table//tbody//tr[1]//td[4]//input
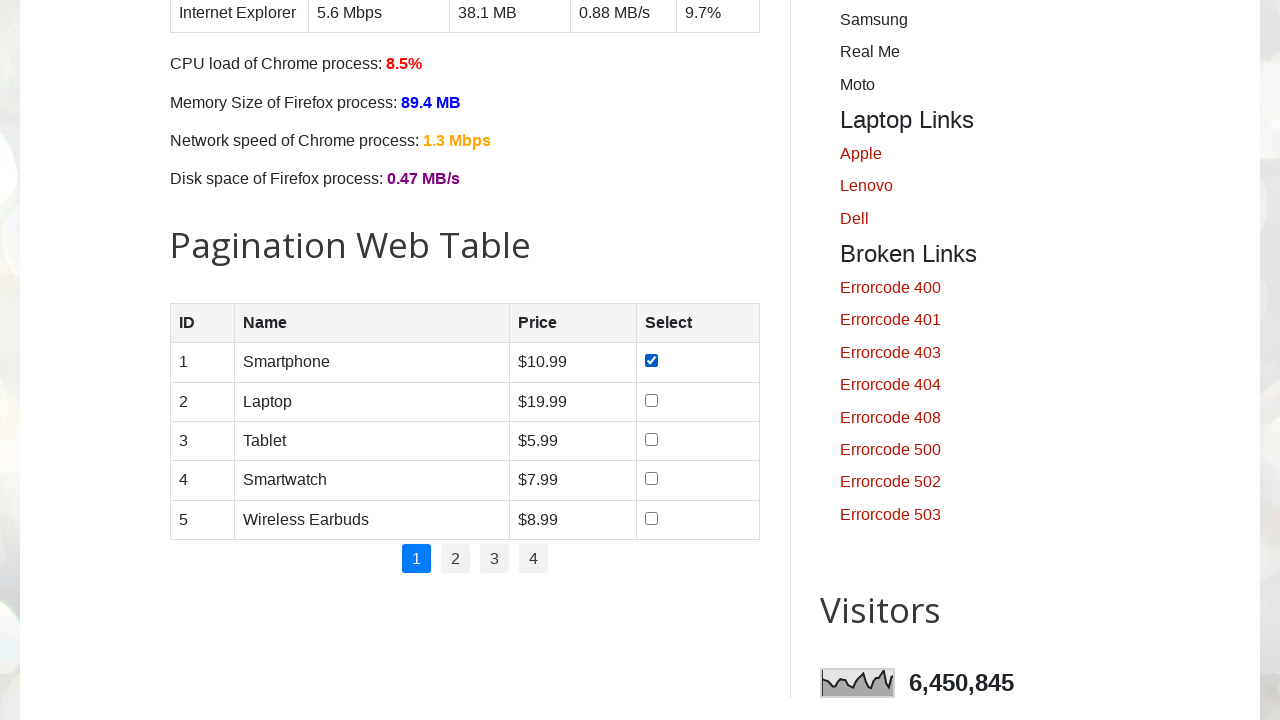

Clicked checkbox for row 2 on page 1 at (651, 400) on //div[@class='table-container']//table//tbody//tr[2]//td[4]//input
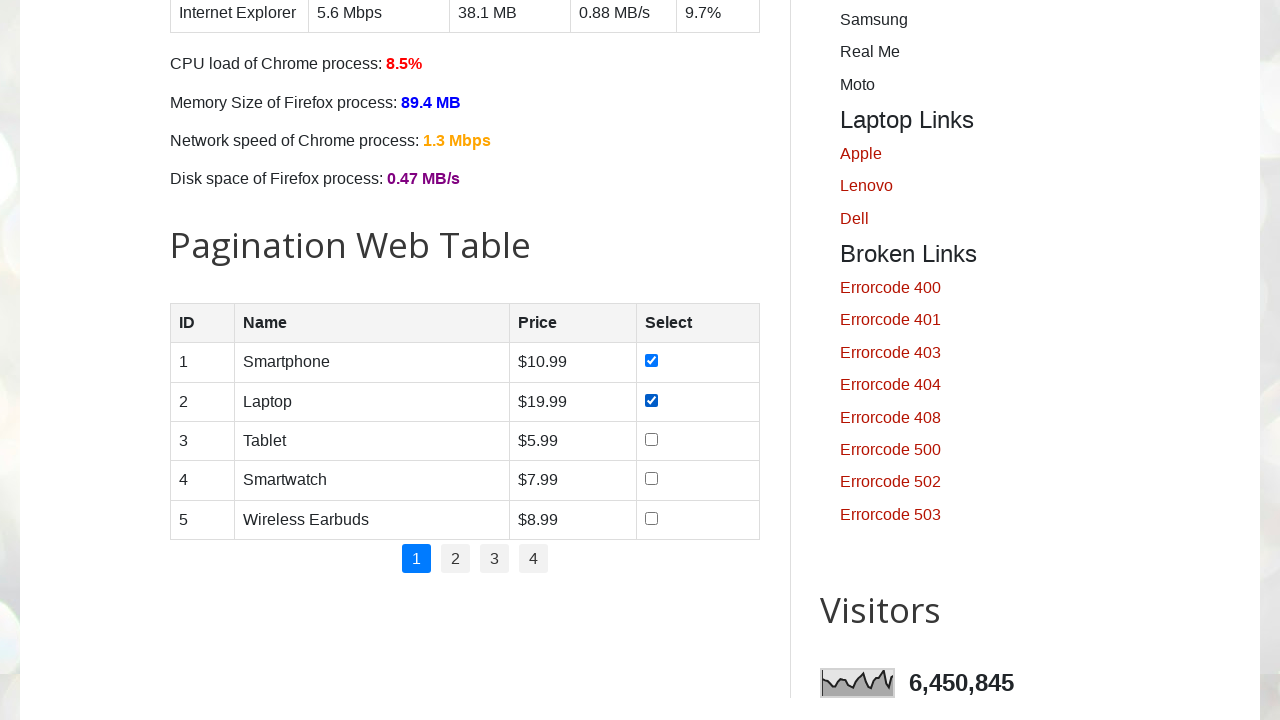

Clicked checkbox for row 3 on page 1 at (651, 439) on //div[@class='table-container']//table//tbody//tr[3]//td[4]//input
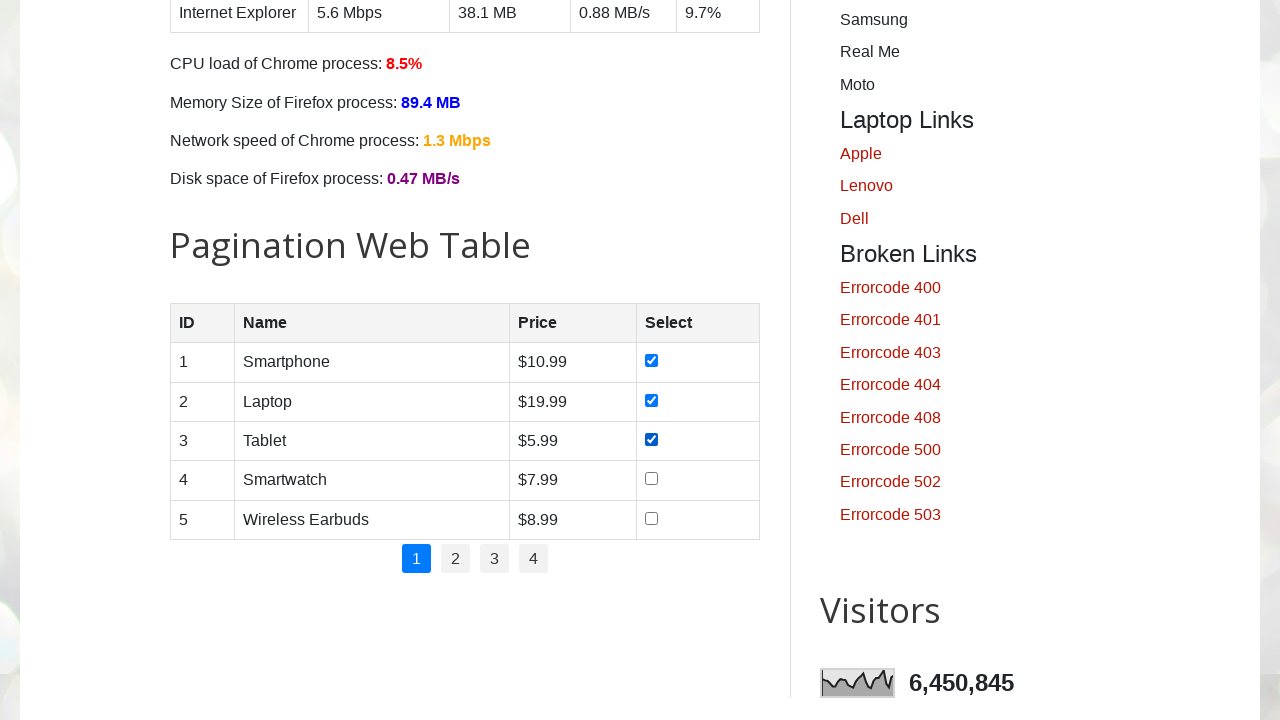

Clicked checkbox for row 4 on page 1 at (651, 479) on //div[@class='table-container']//table//tbody//tr[4]//td[4]//input
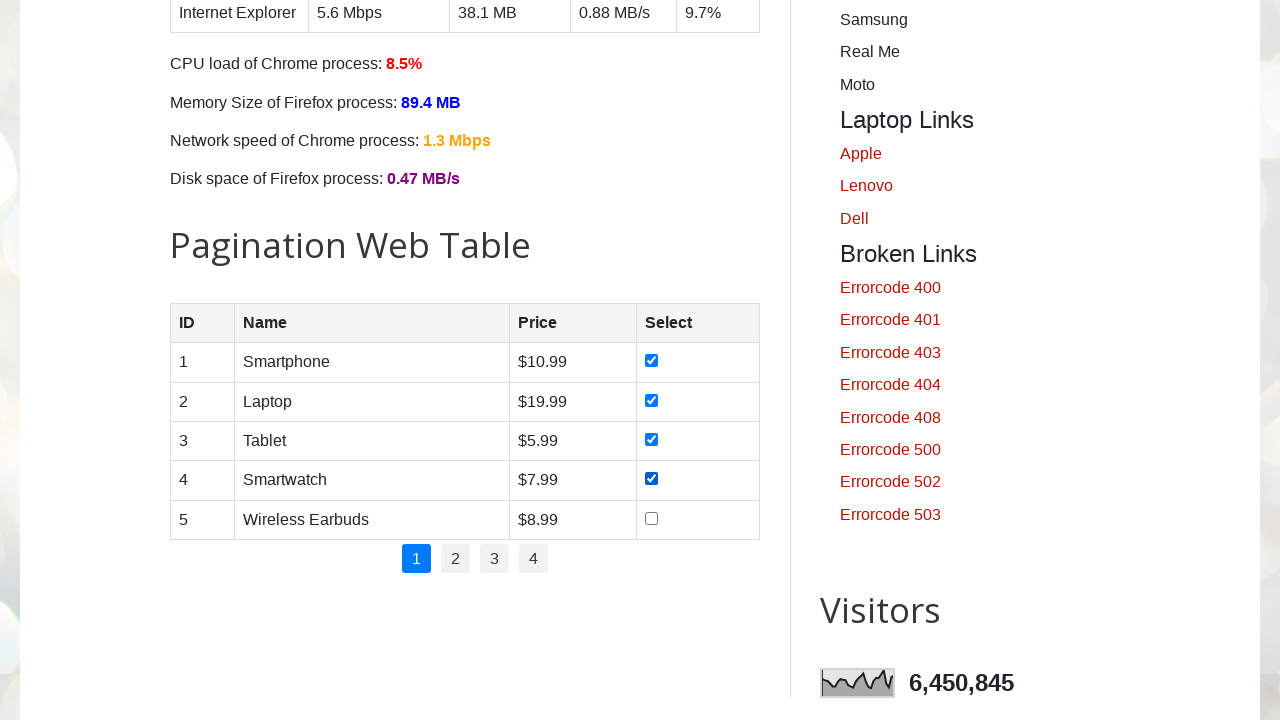

Clicked checkbox for row 5 on page 1 at (651, 518) on //div[@class='table-container']//table//tbody//tr[5]//td[4]//input
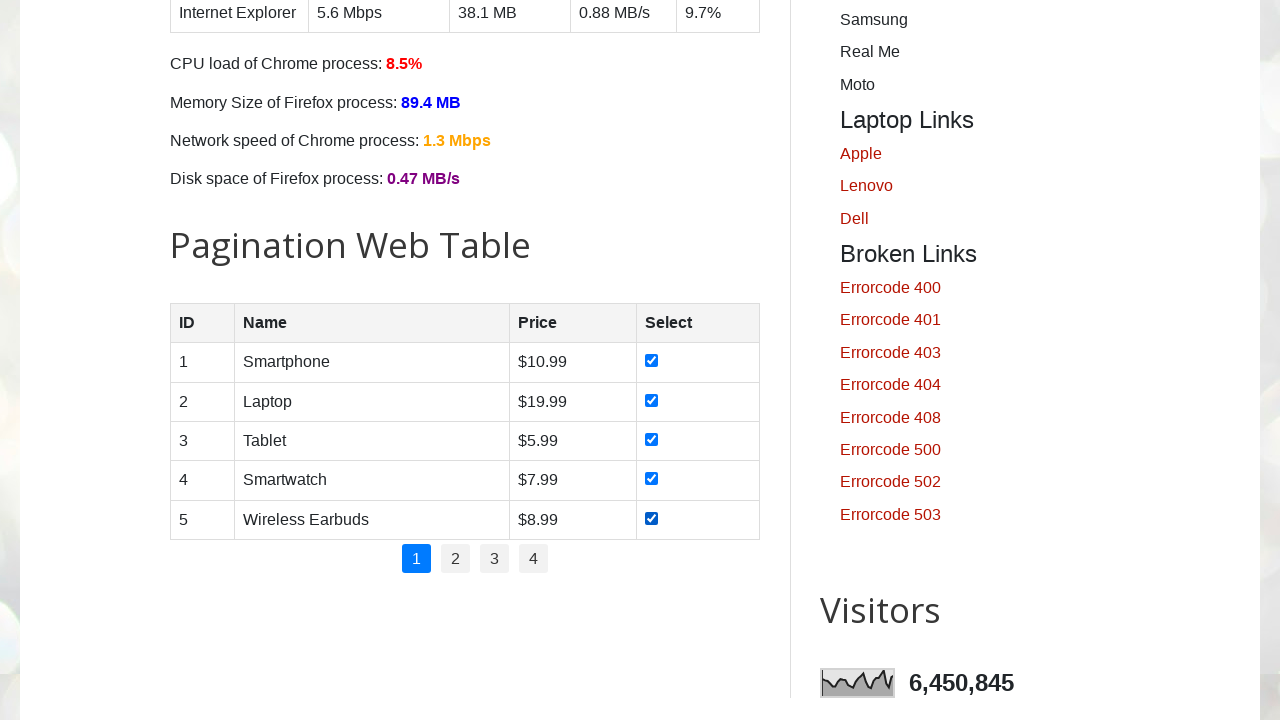

Clicked on page 2 at (456, 559) on //ul[@class='pagination']/li[2]
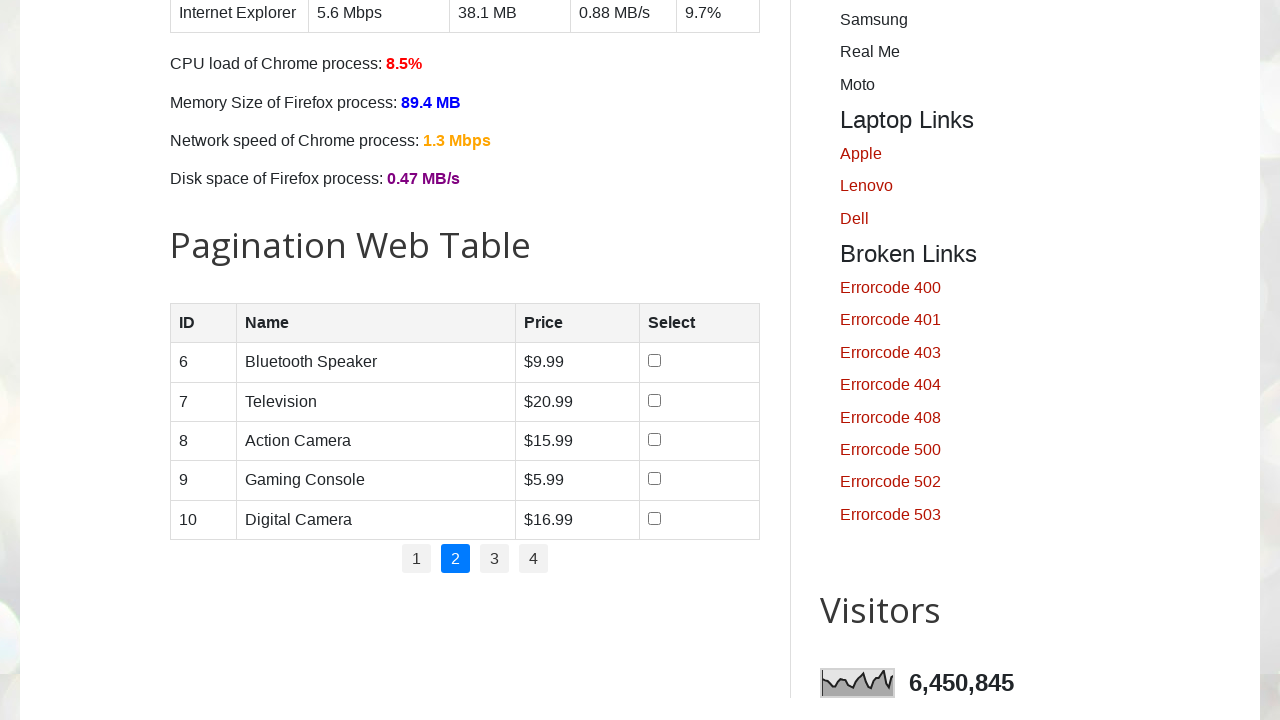

Retrieved number of rows on page 2: 5
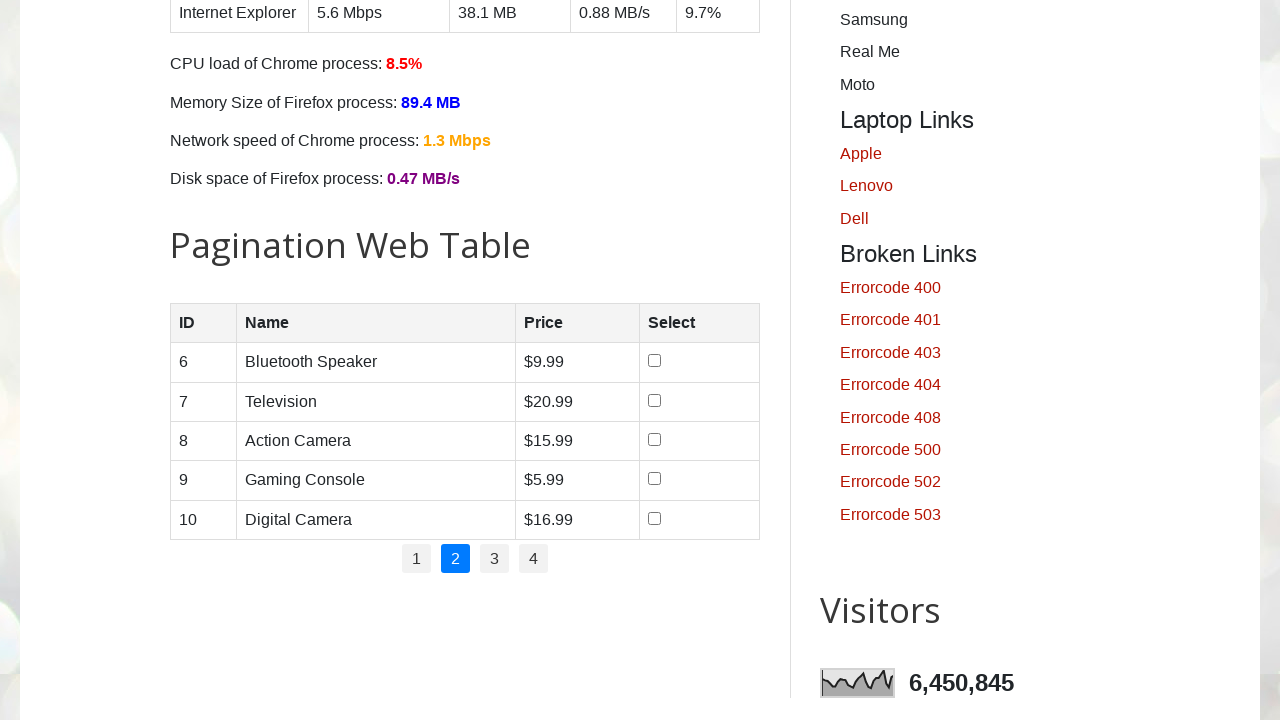

Clicked checkbox for row 1 on page 2 at (654, 361) on //div[@class='table-container']//table//tbody//tr[1]//td[4]//input
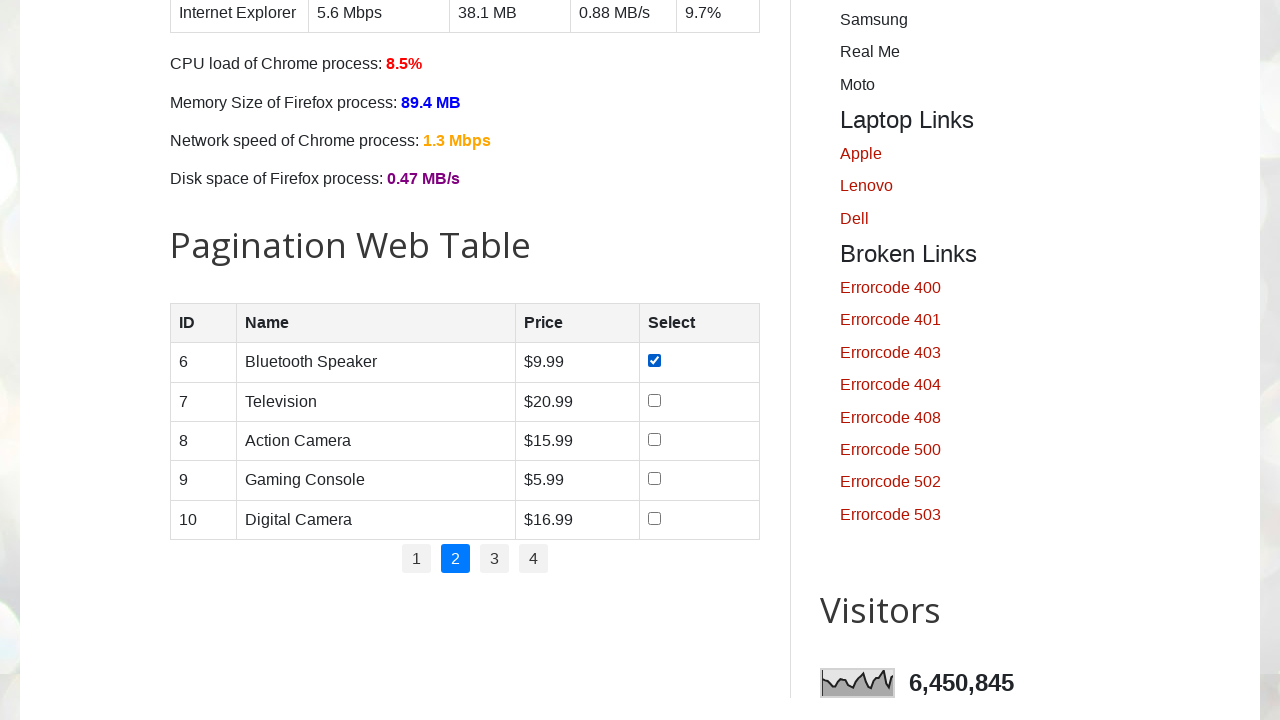

Clicked checkbox for row 2 on page 2 at (654, 400) on //div[@class='table-container']//table//tbody//tr[2]//td[4]//input
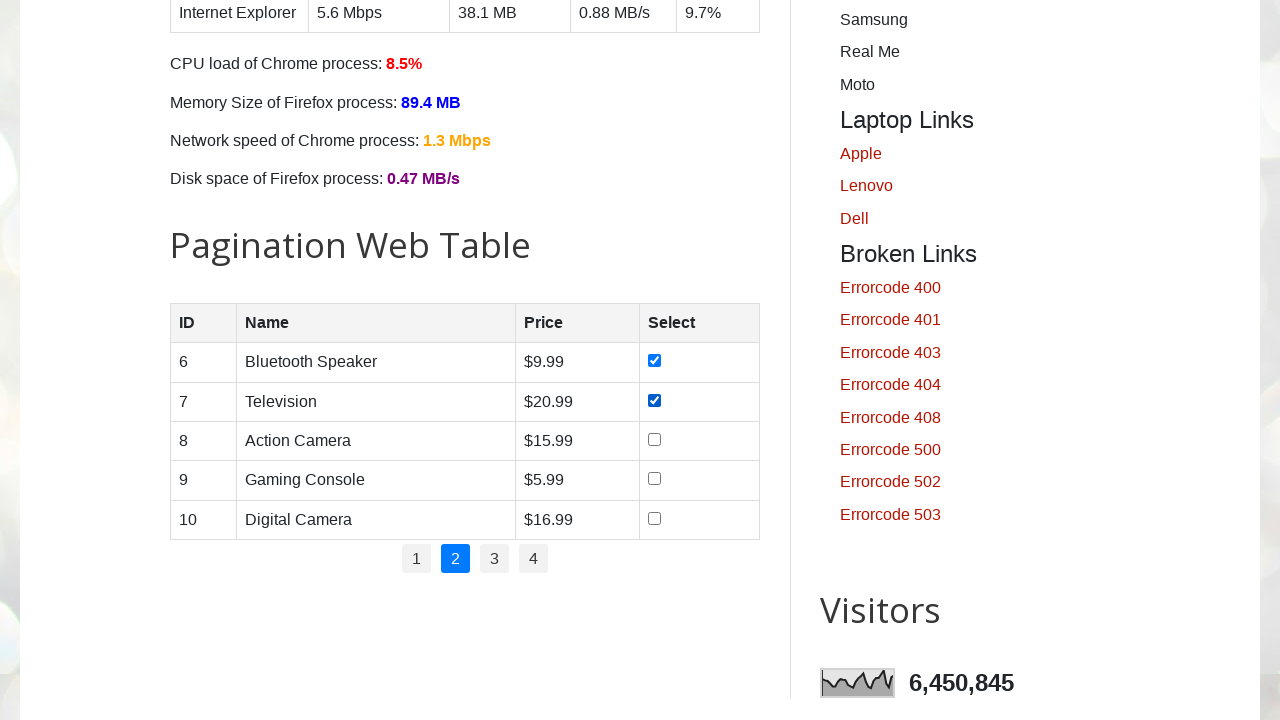

Clicked checkbox for row 3 on page 2 at (654, 439) on //div[@class='table-container']//table//tbody//tr[3]//td[4]//input
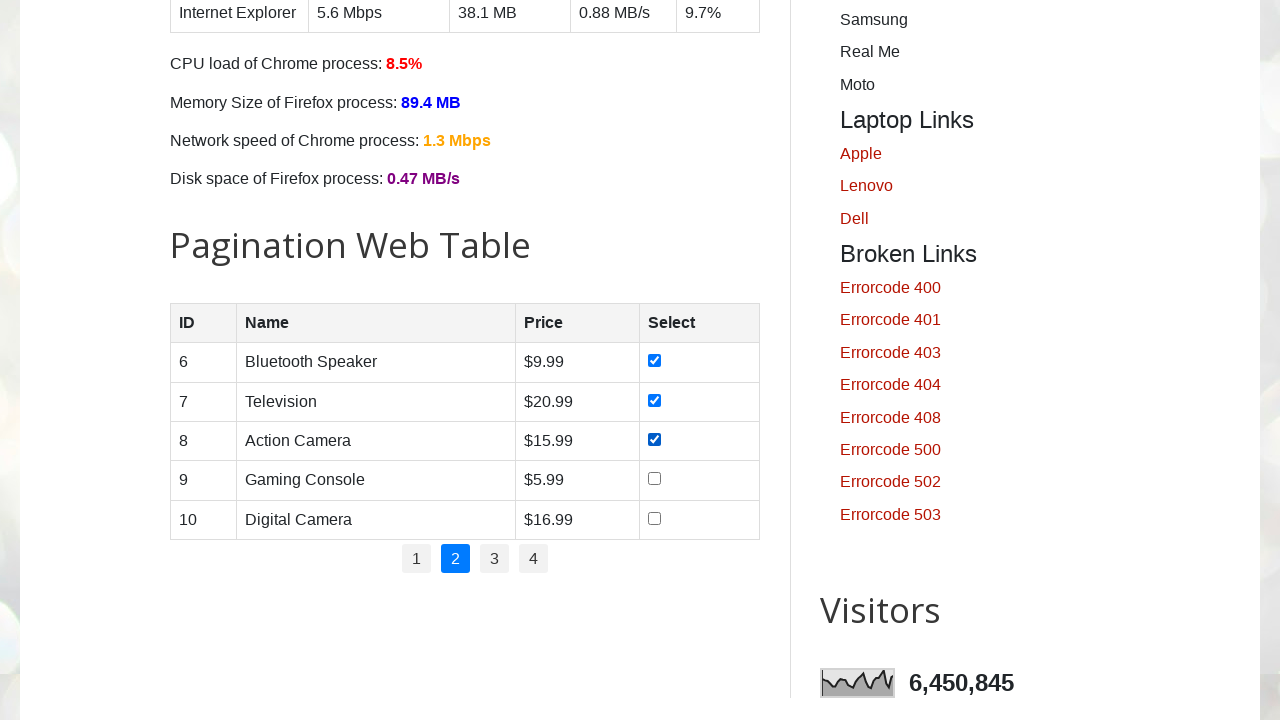

Clicked checkbox for row 4 on page 2 at (654, 479) on //div[@class='table-container']//table//tbody//tr[4]//td[4]//input
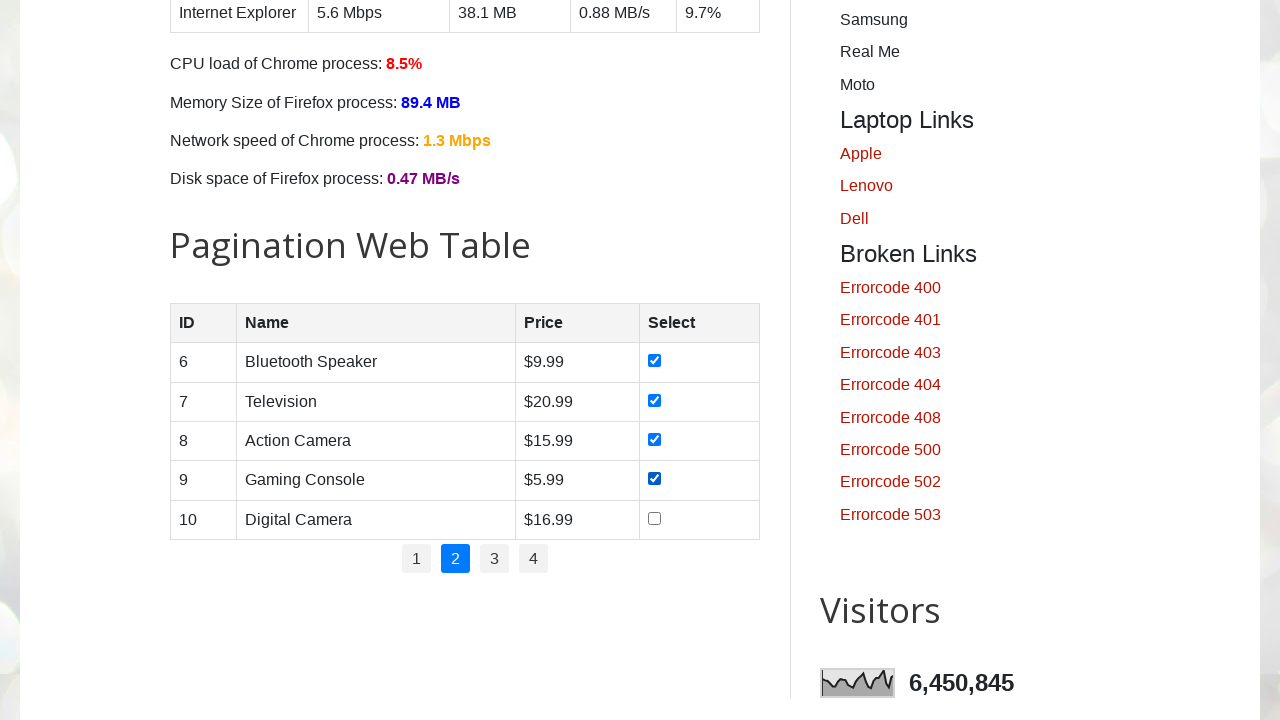

Clicked checkbox for row 5 on page 2 at (654, 518) on //div[@class='table-container']//table//tbody//tr[5]//td[4]//input
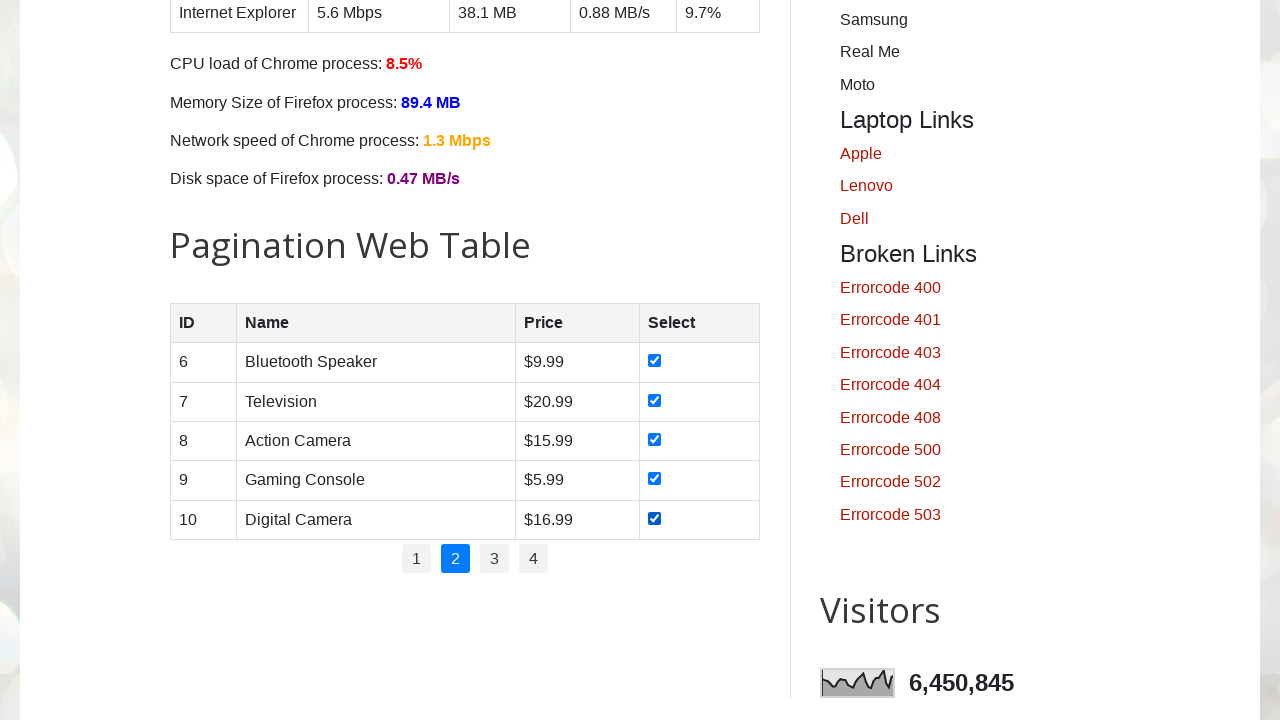

Clicked on page 3 at (494, 559) on //ul[@class='pagination']/li[3]
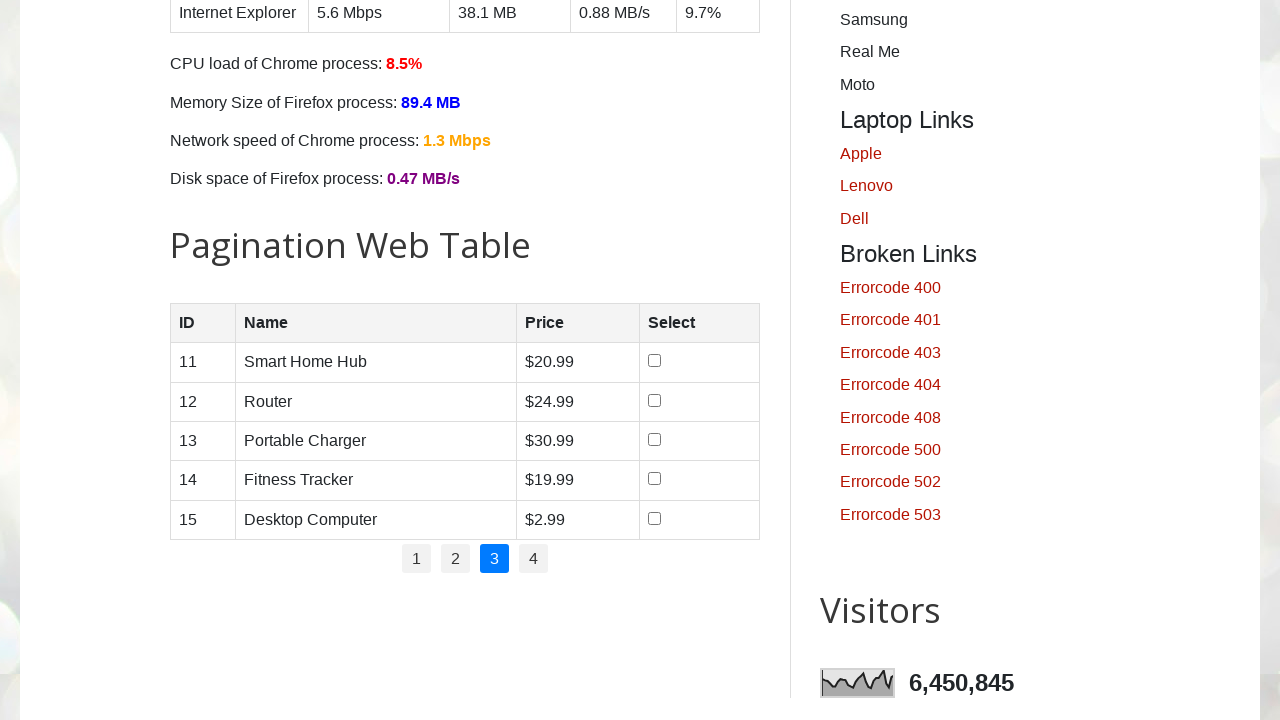

Retrieved number of rows on page 3: 5
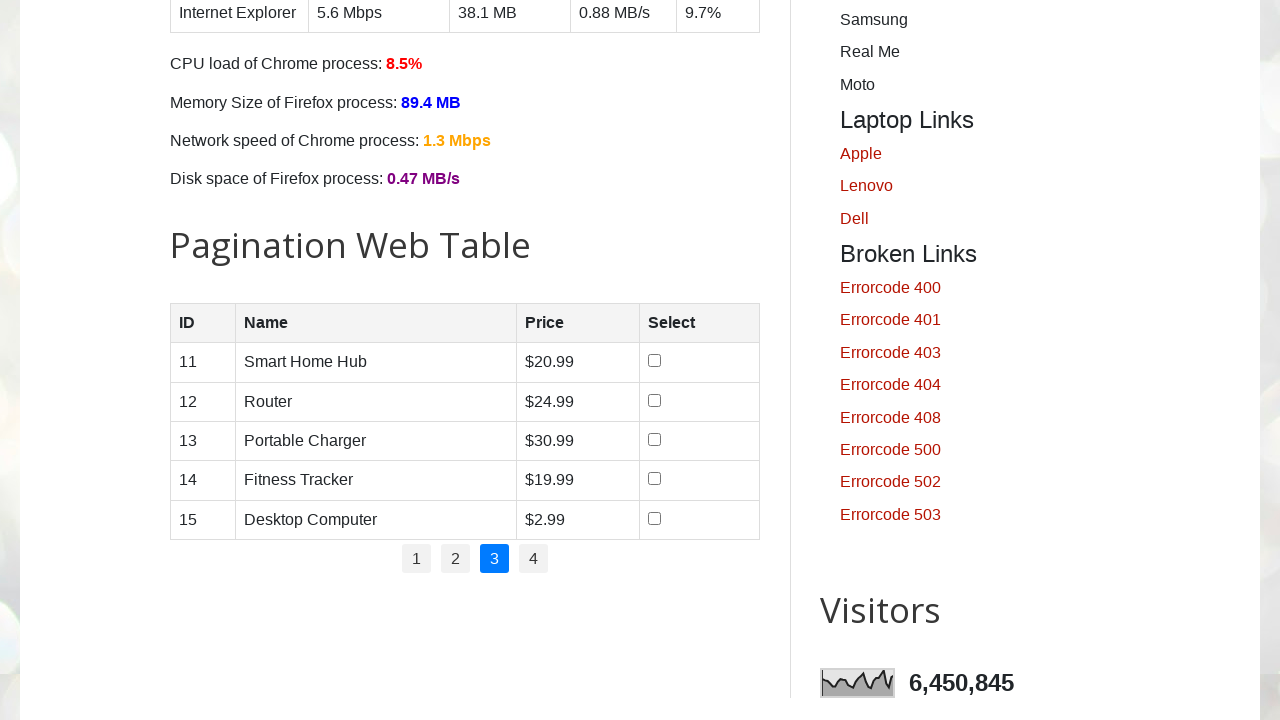

Clicked checkbox for row 1 on page 3 at (655, 361) on //div[@class='table-container']//table//tbody//tr[1]//td[4]//input
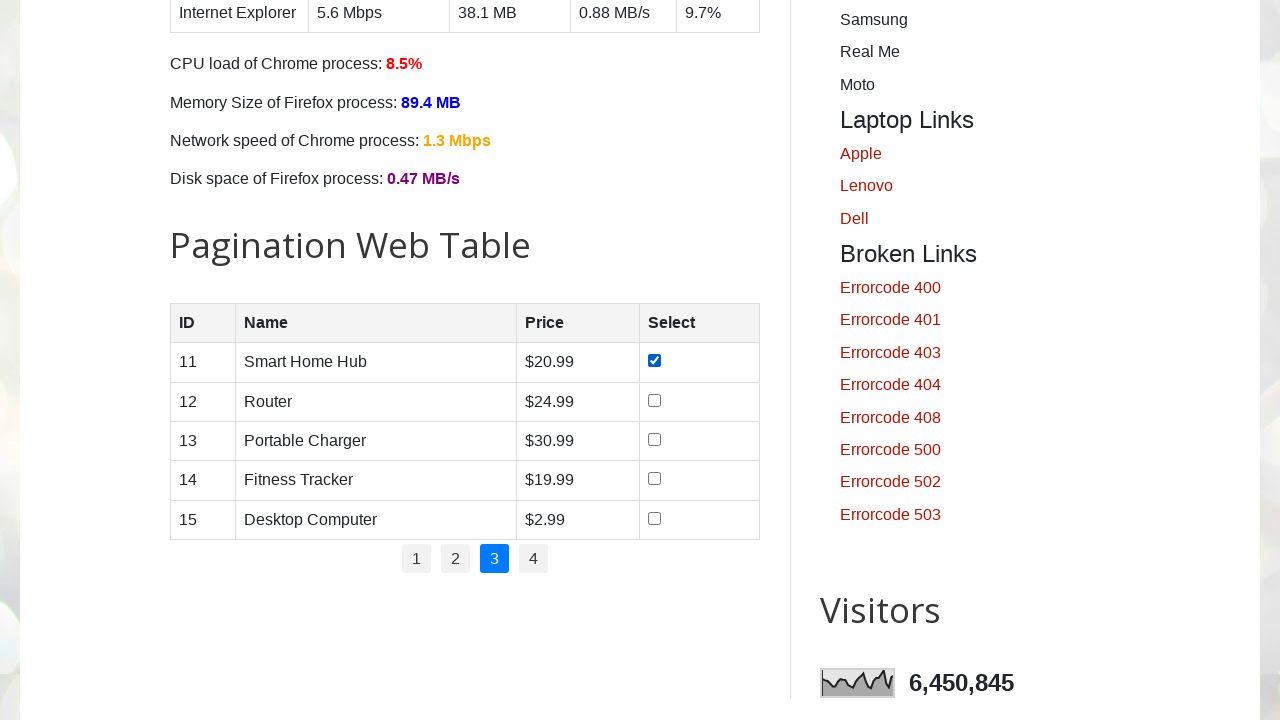

Clicked checkbox for row 2 on page 3 at (655, 400) on //div[@class='table-container']//table//tbody//tr[2]//td[4]//input
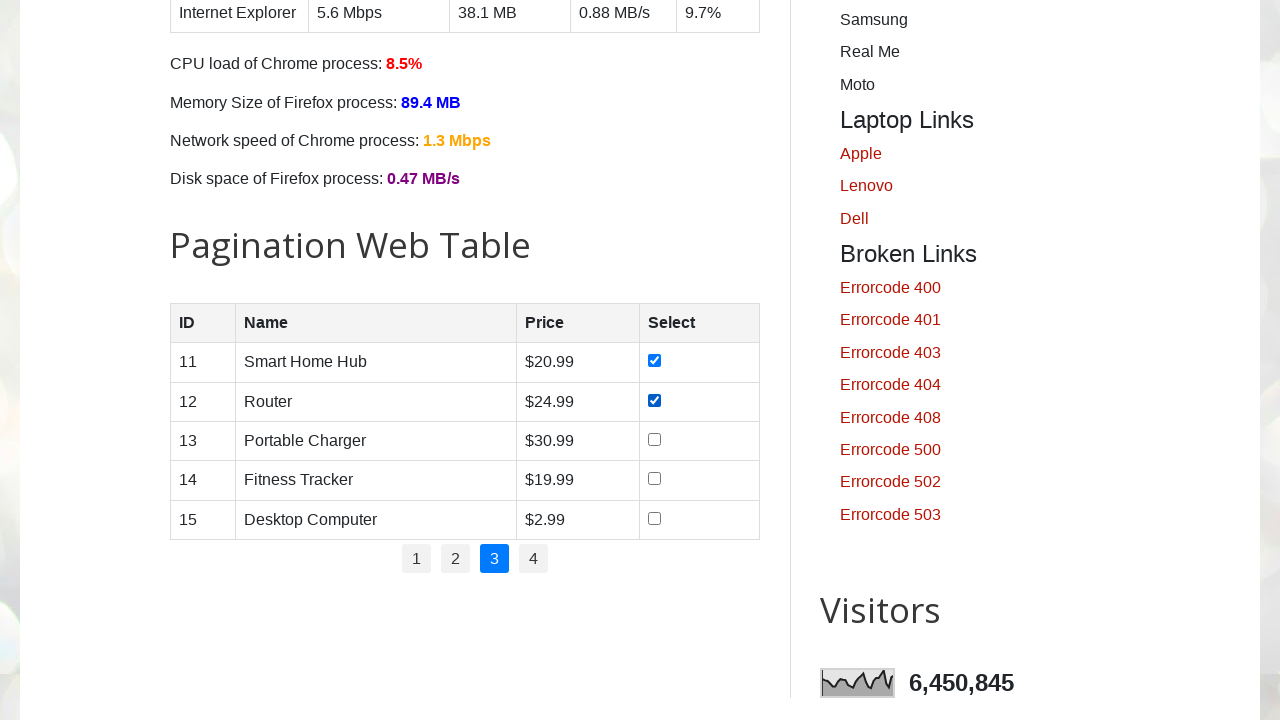

Clicked checkbox for row 3 on page 3 at (655, 439) on //div[@class='table-container']//table//tbody//tr[3]//td[4]//input
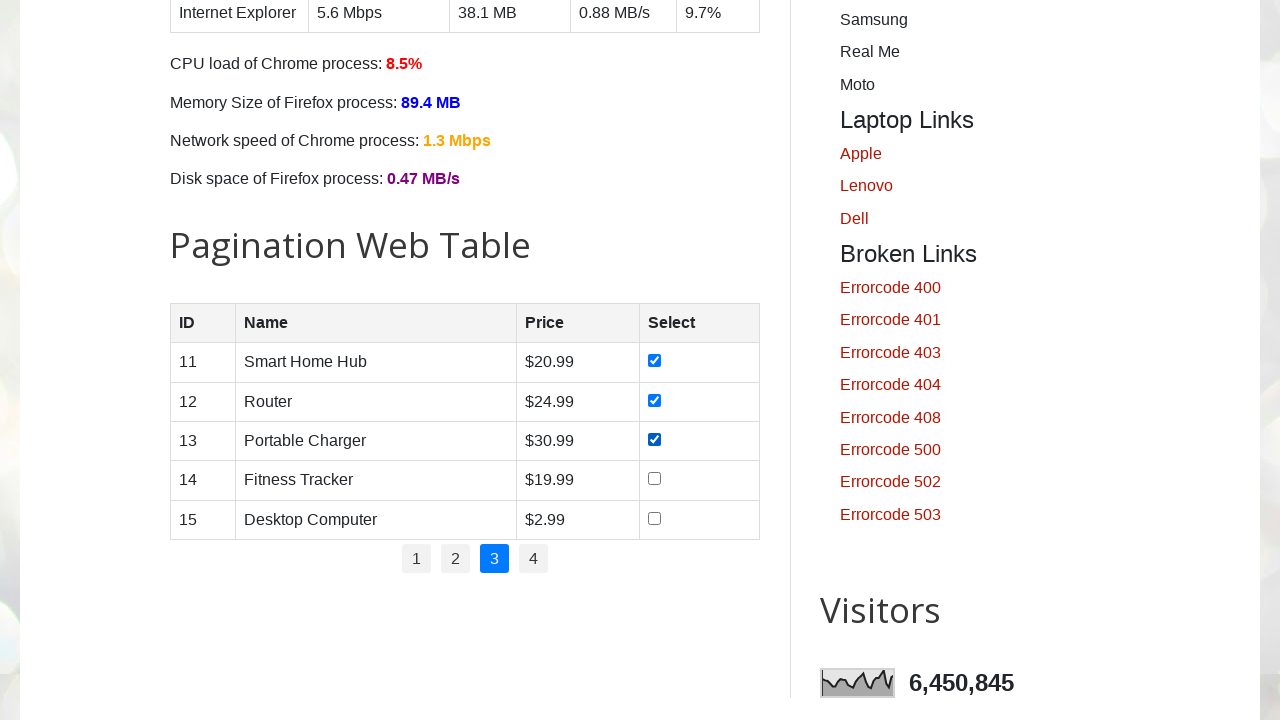

Clicked checkbox for row 4 on page 3 at (655, 479) on //div[@class='table-container']//table//tbody//tr[4]//td[4]//input
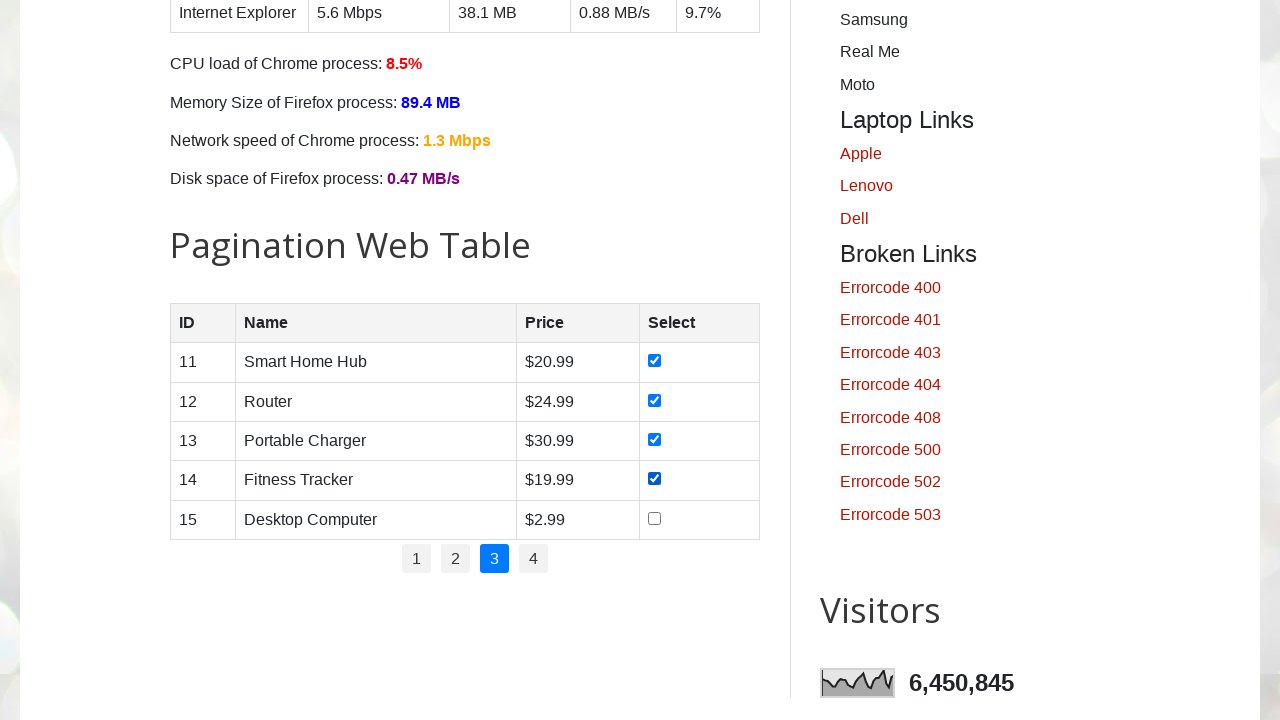

Clicked checkbox for row 5 on page 3 at (655, 518) on //div[@class='table-container']//table//tbody//tr[5]//td[4]//input
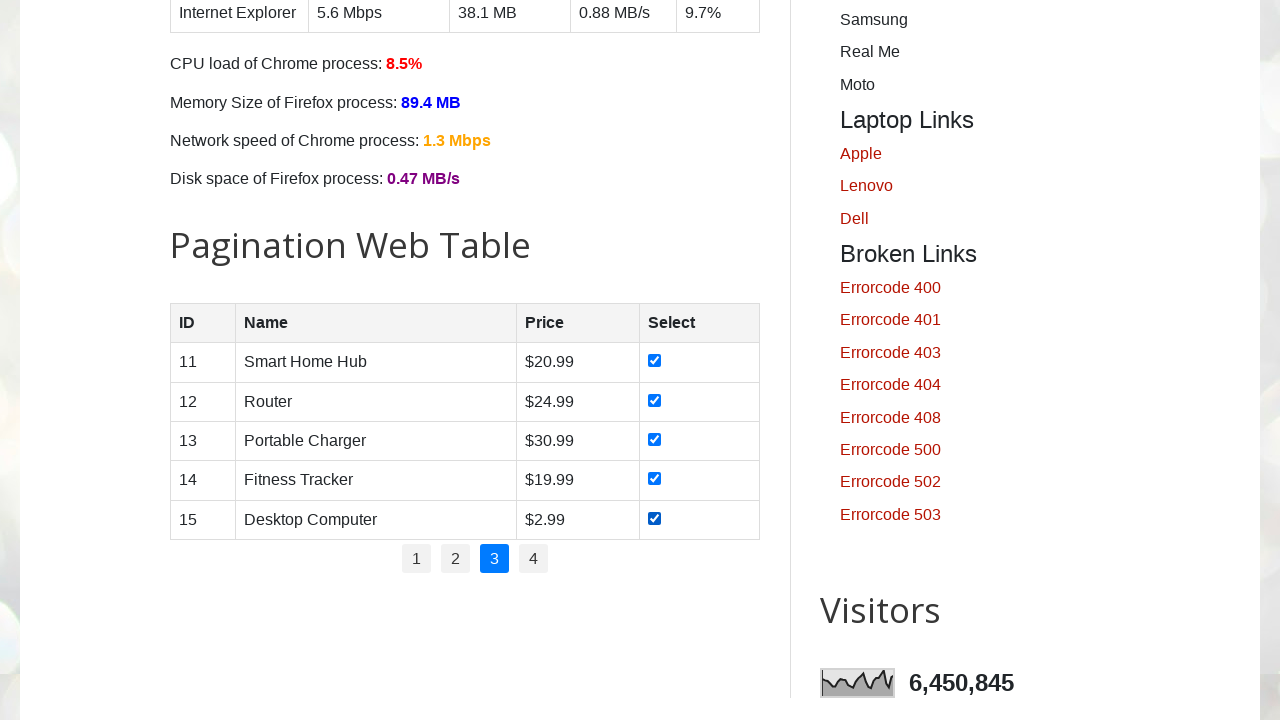

Clicked on page 4 at (534, 559) on //ul[@class='pagination']/li[4]
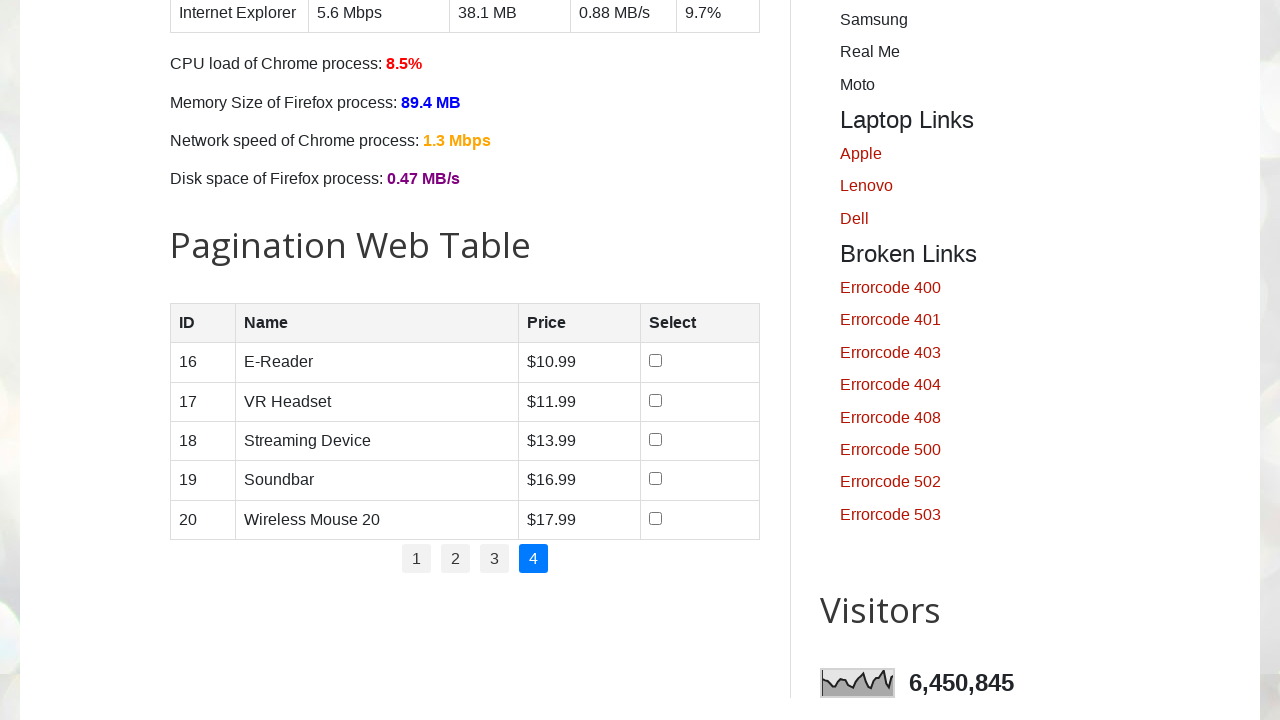

Retrieved number of rows on page 4: 5
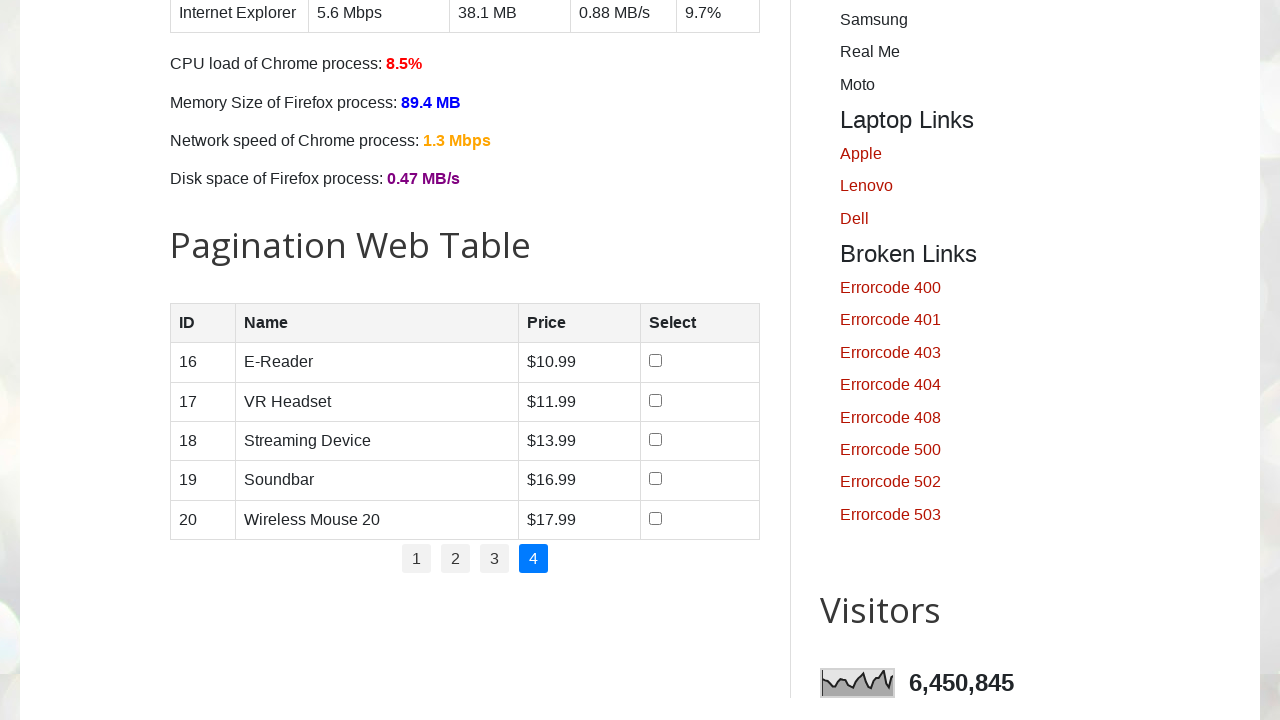

Clicked checkbox for row 1 on page 4 at (656, 361) on //div[@class='table-container']//table//tbody//tr[1]//td[4]//input
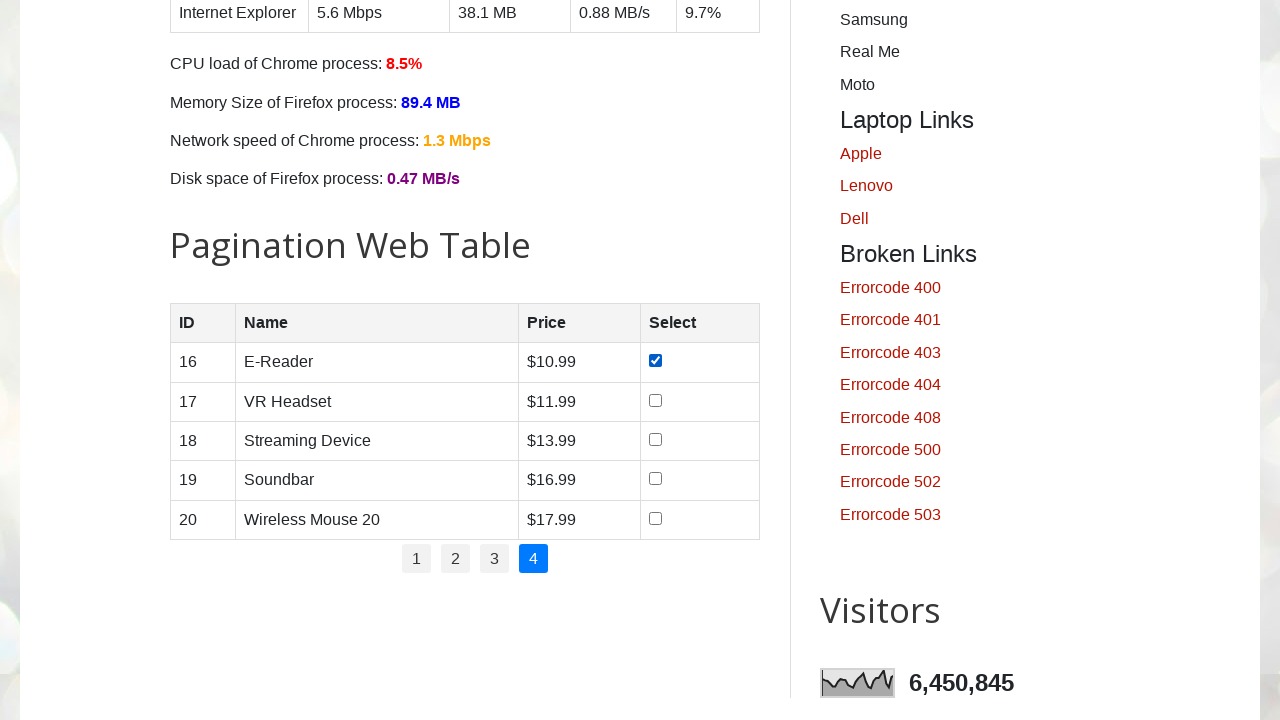

Clicked checkbox for row 2 on page 4 at (656, 400) on //div[@class='table-container']//table//tbody//tr[2]//td[4]//input
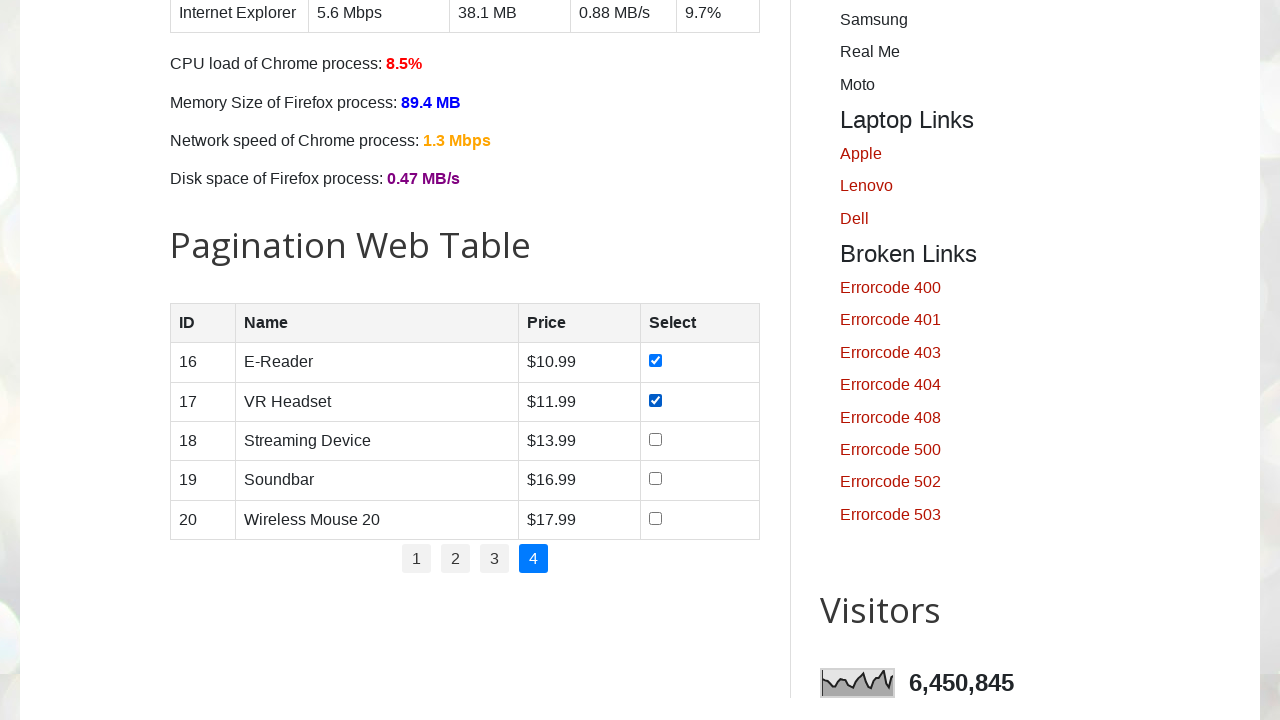

Clicked checkbox for row 3 on page 4 at (656, 439) on //div[@class='table-container']//table//tbody//tr[3]//td[4]//input
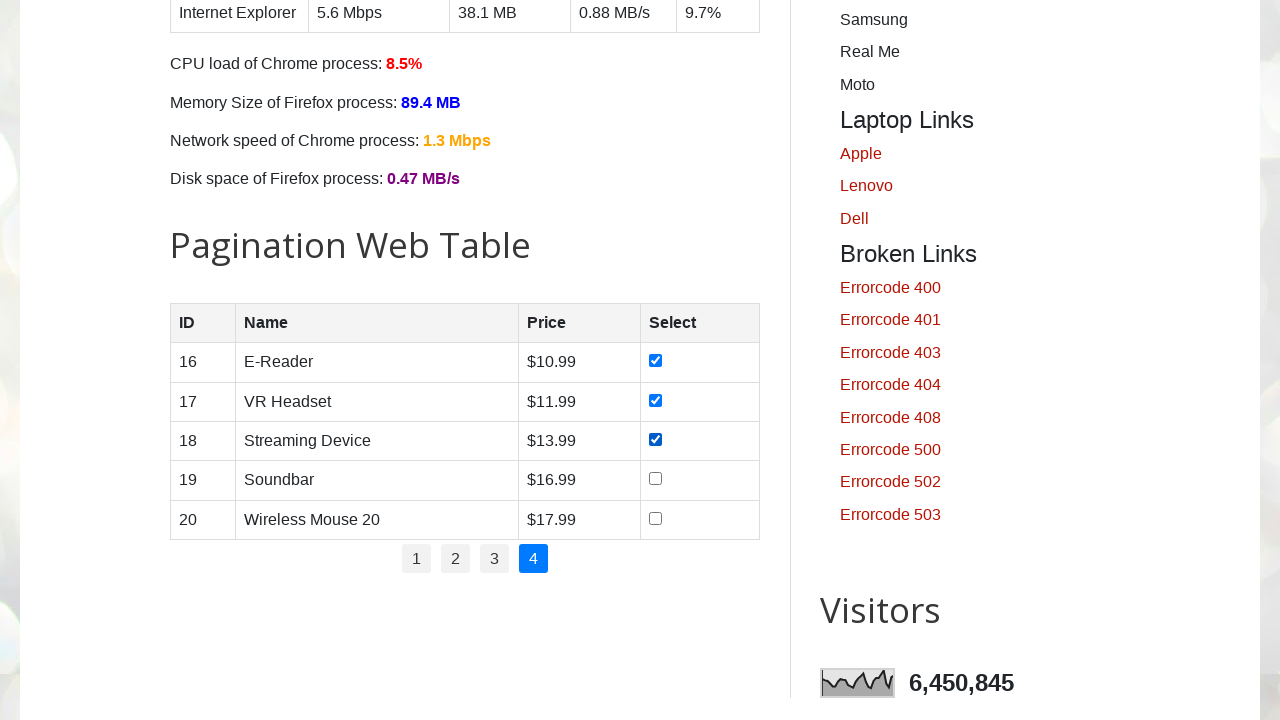

Clicked checkbox for row 4 on page 4 at (656, 479) on //div[@class='table-container']//table//tbody//tr[4]//td[4]//input
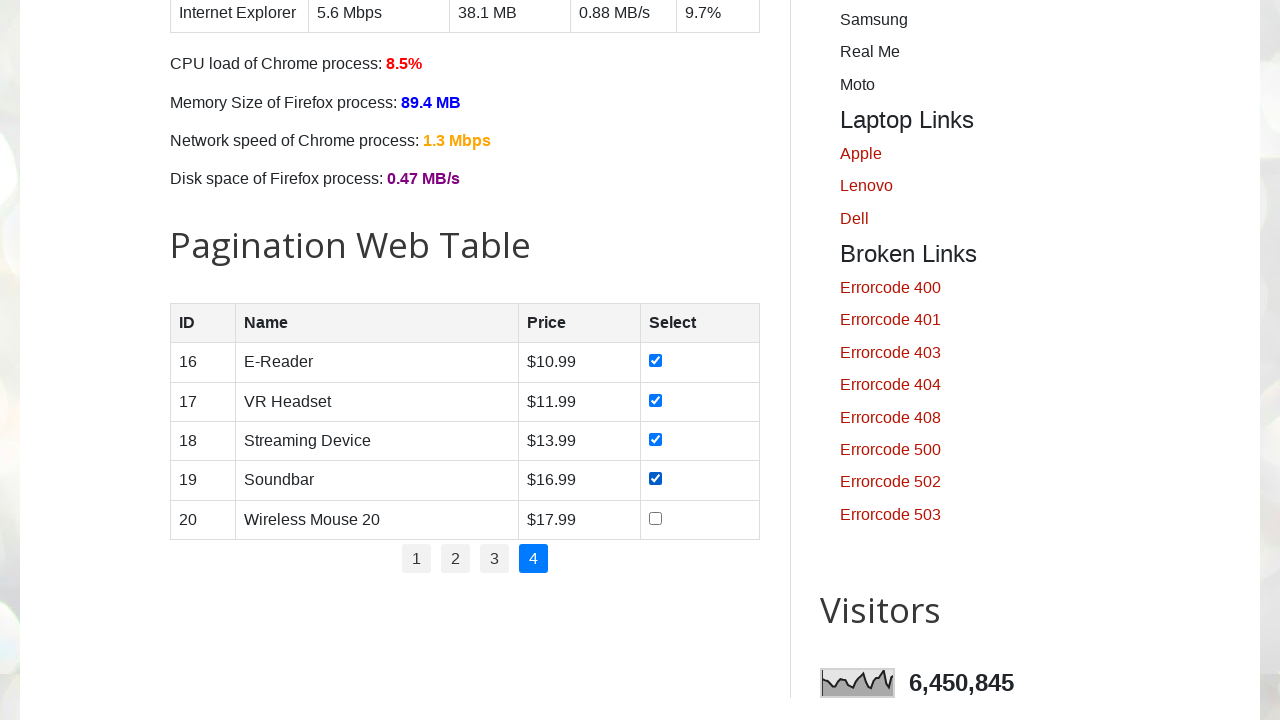

Clicked checkbox for row 5 on page 4 at (656, 518) on //div[@class='table-container']//table//tbody//tr[5]//td[4]//input
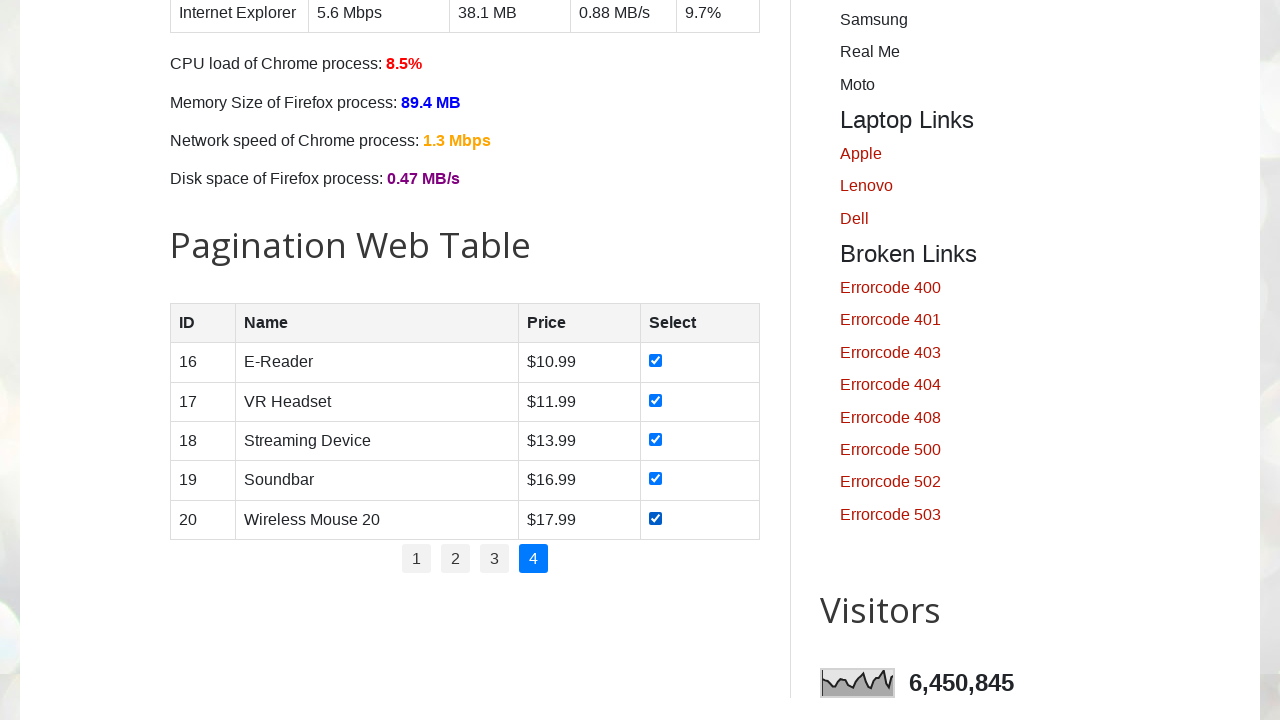

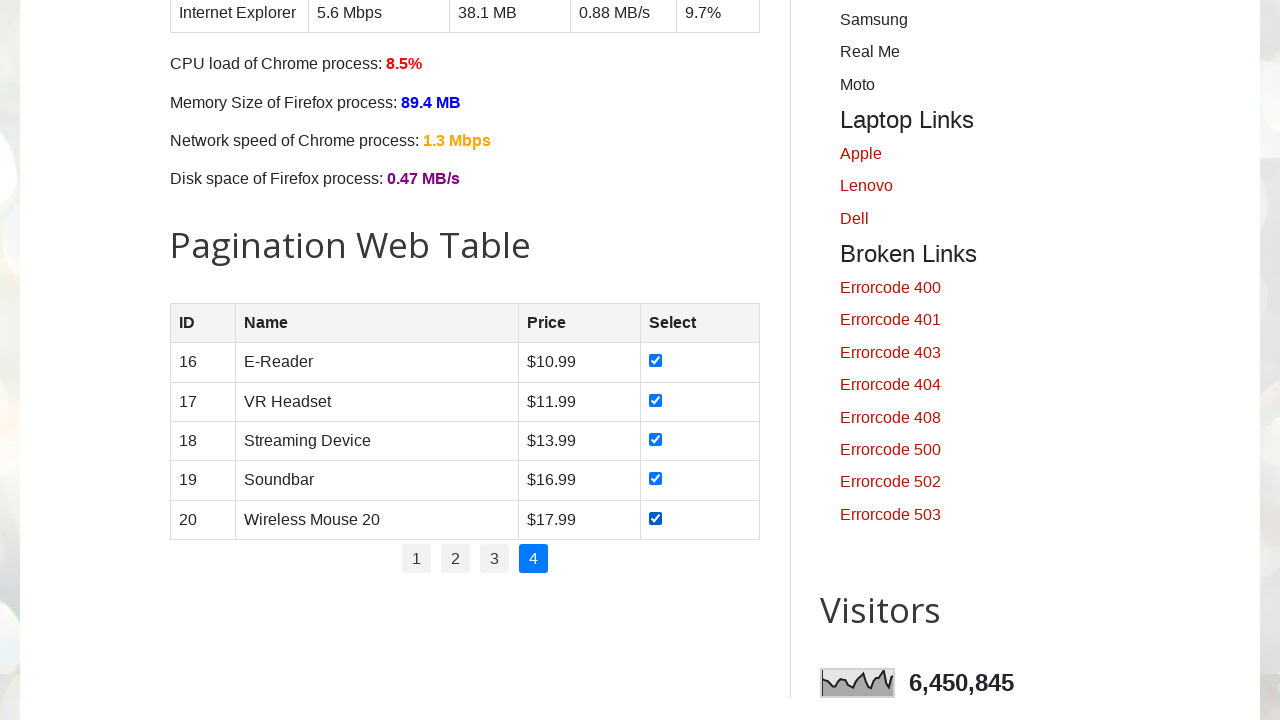